Navigates to the key presses demo page and retrieves the page title to verify the page loaded correctly

Starting URL: https://the-internet.herokuapp.com/key_presses

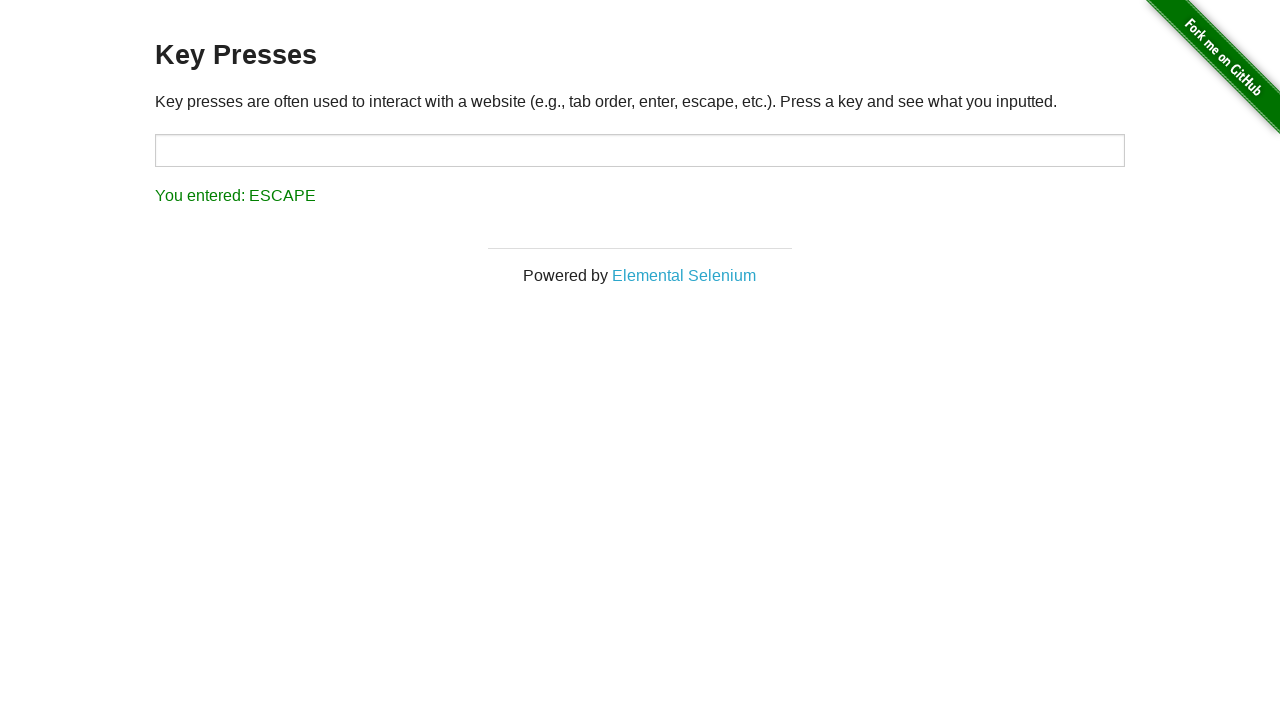

Navigated to key presses demo page
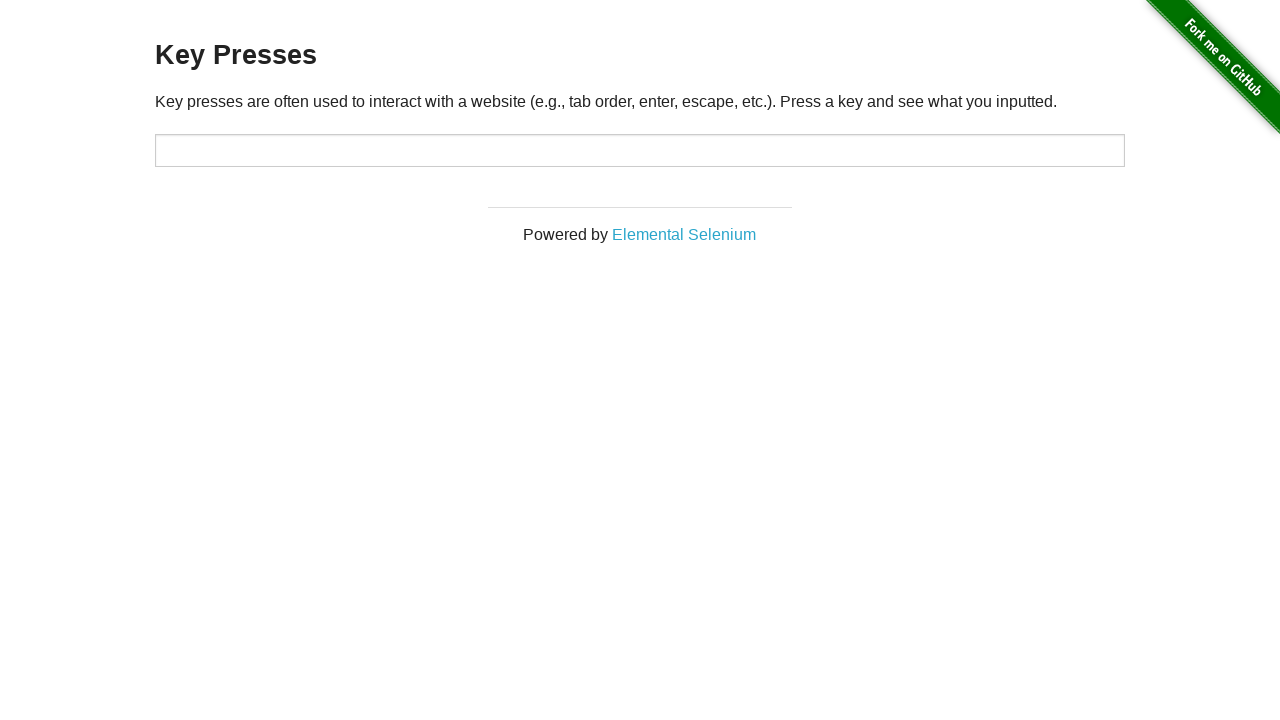

Retrieved page title: The Internet
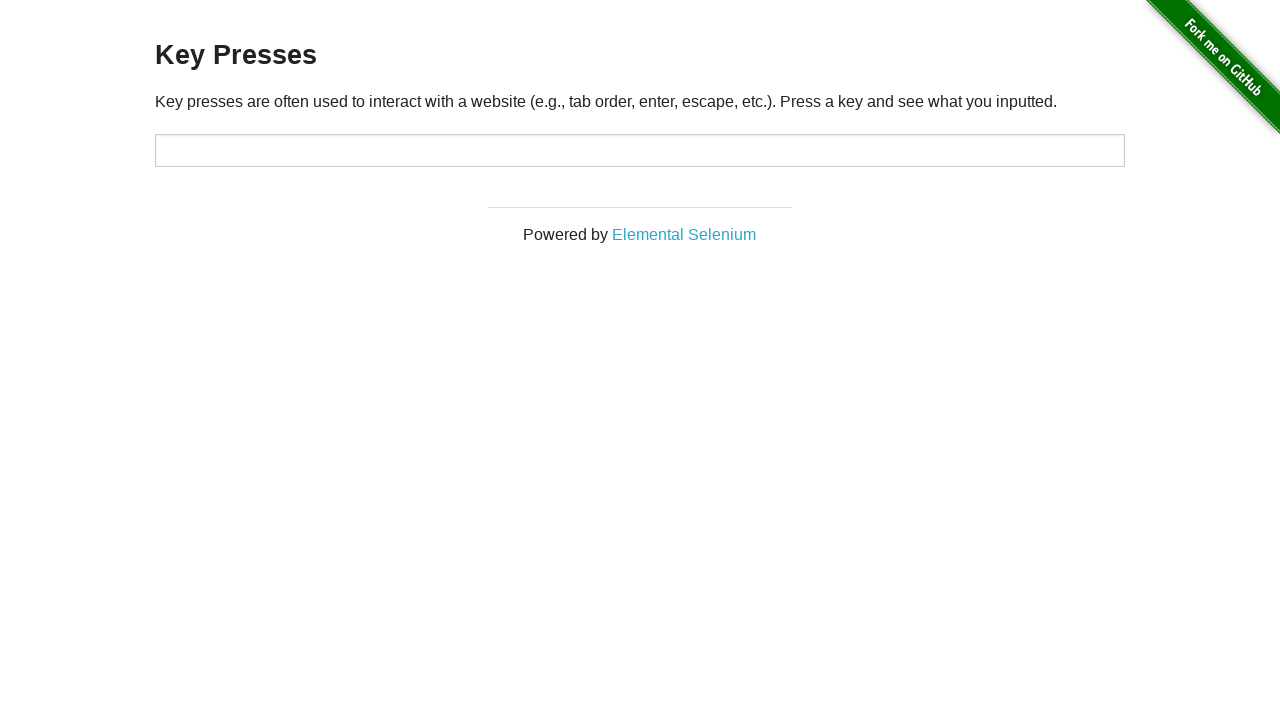

Verified page loaded correctly with title: The Internet
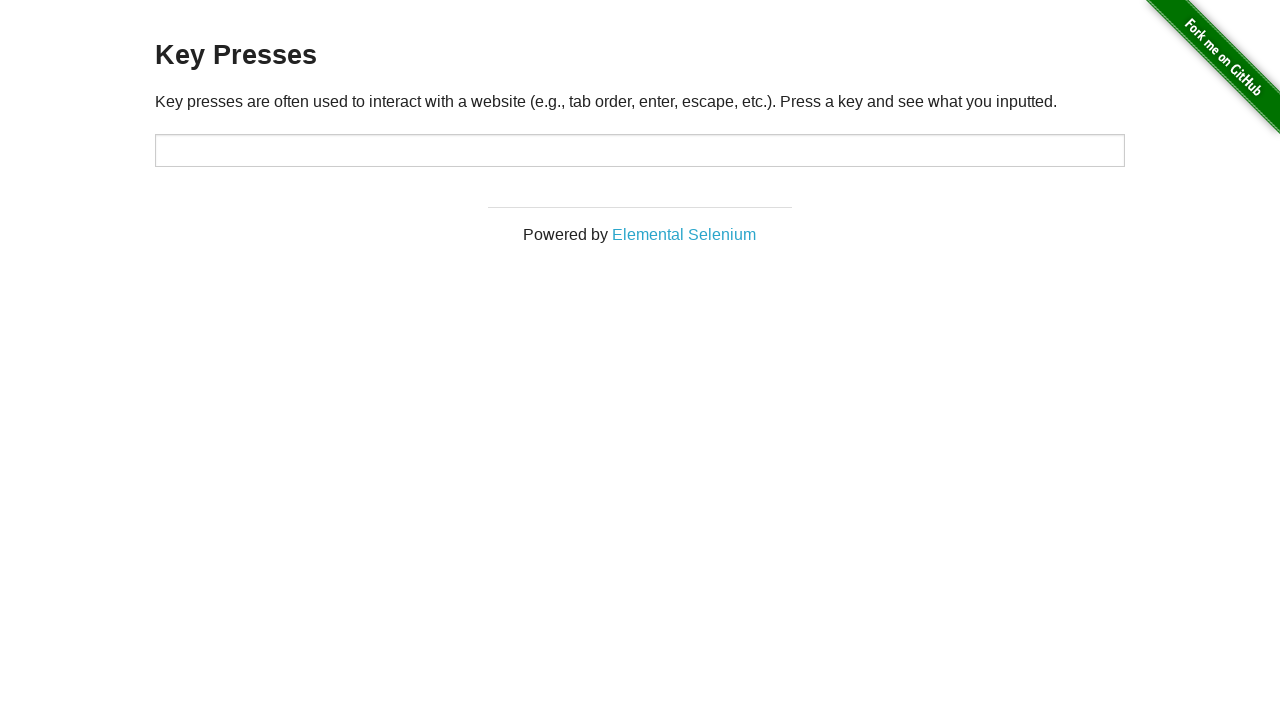

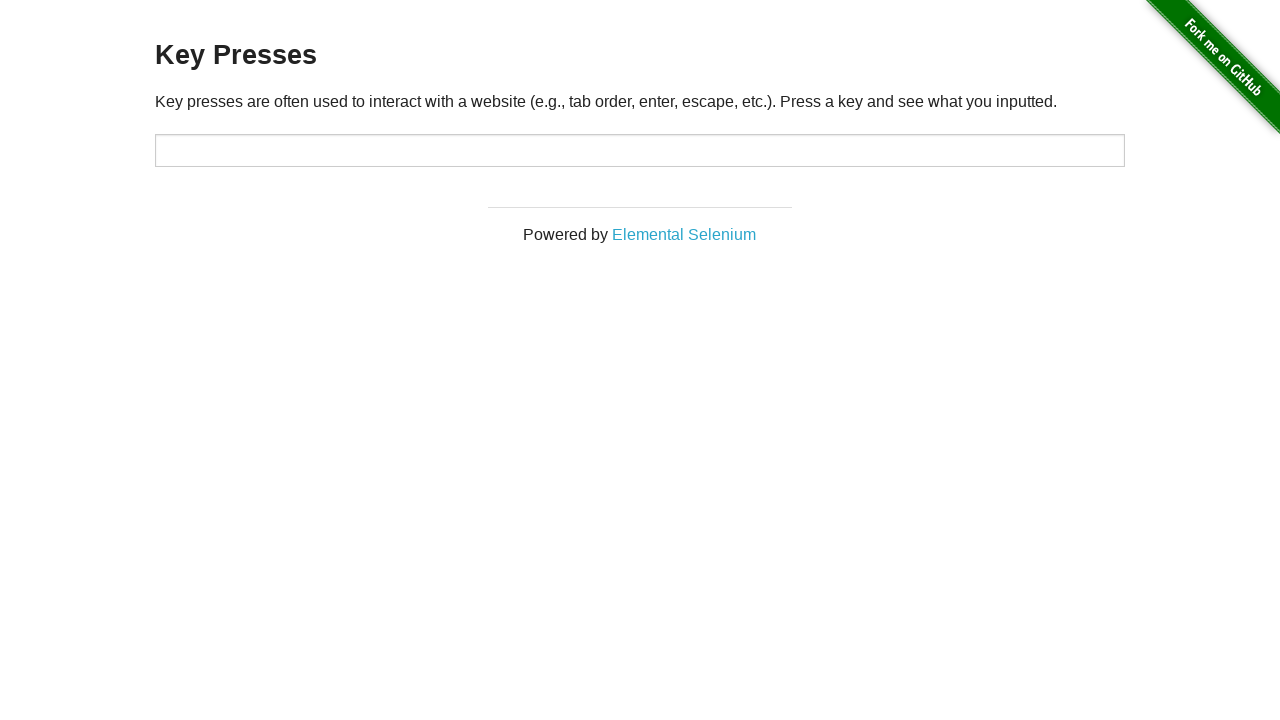